Tests car search filter functionality on ss.lv by filling price range, year range, and selecting engine type, gearbox type, and car body type from dropdown menus.

Starting URL: https://www.ss.lv/lv/transport/cars/

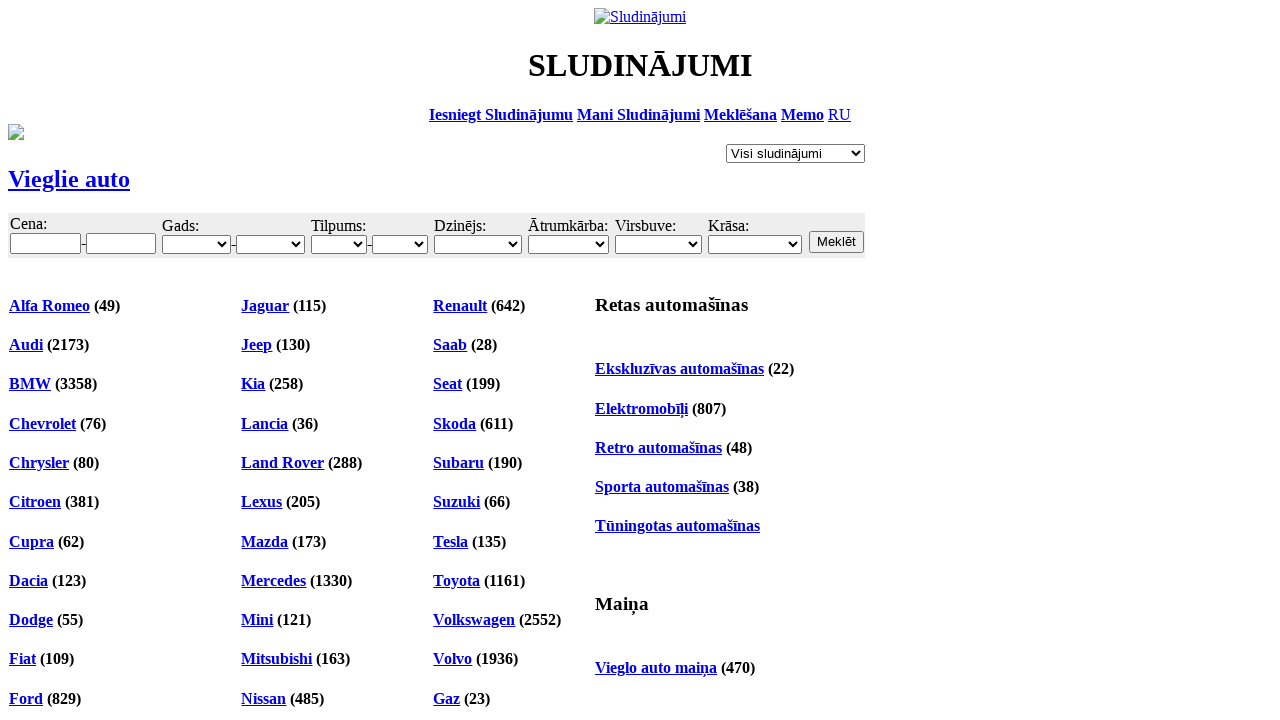

Filled minimum price field with '2000' on #f_o_8_min
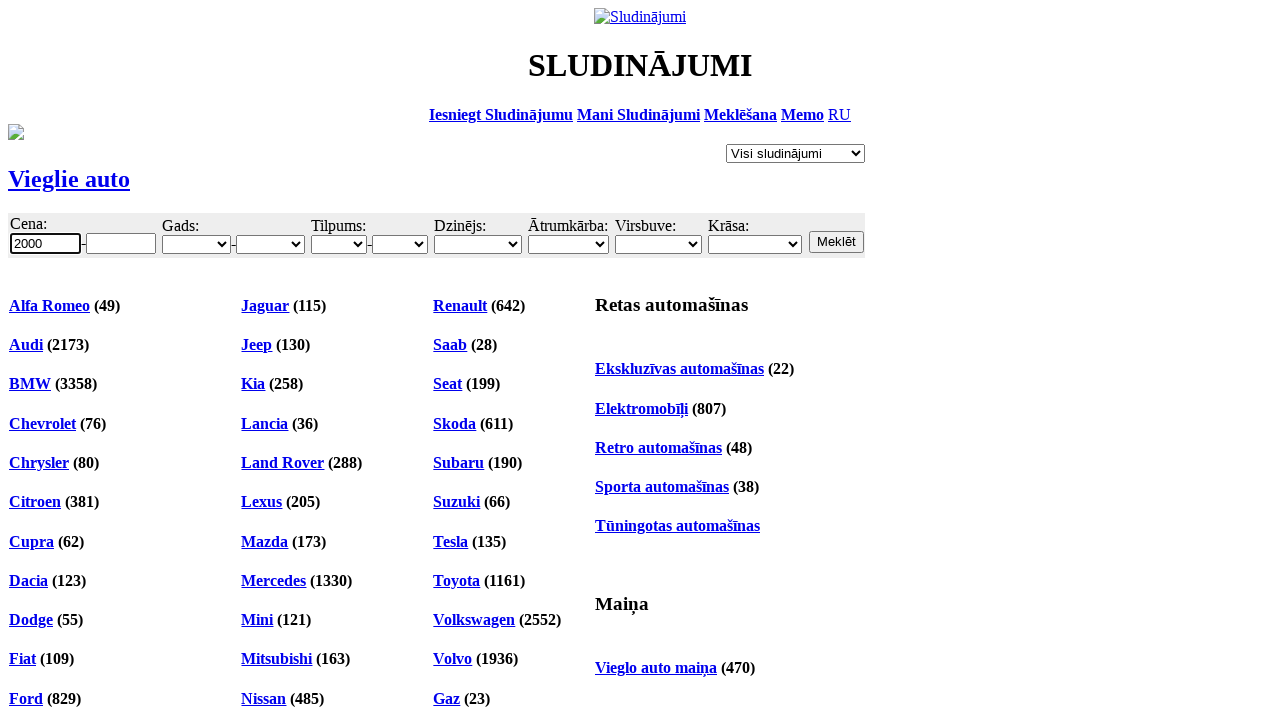

Filled maximum price field with '4000' on #f_o_8_max
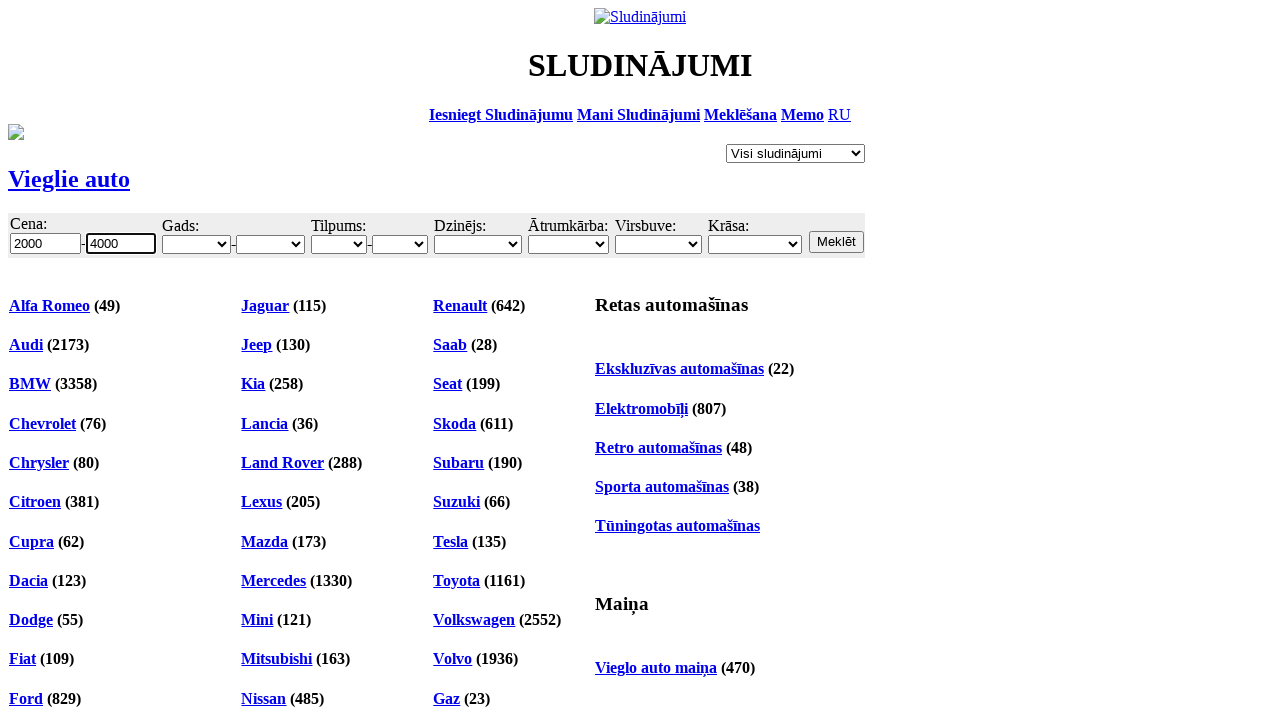

Clicked minimum year dropdown at (196, 244) on select[name='topt[18][min]']
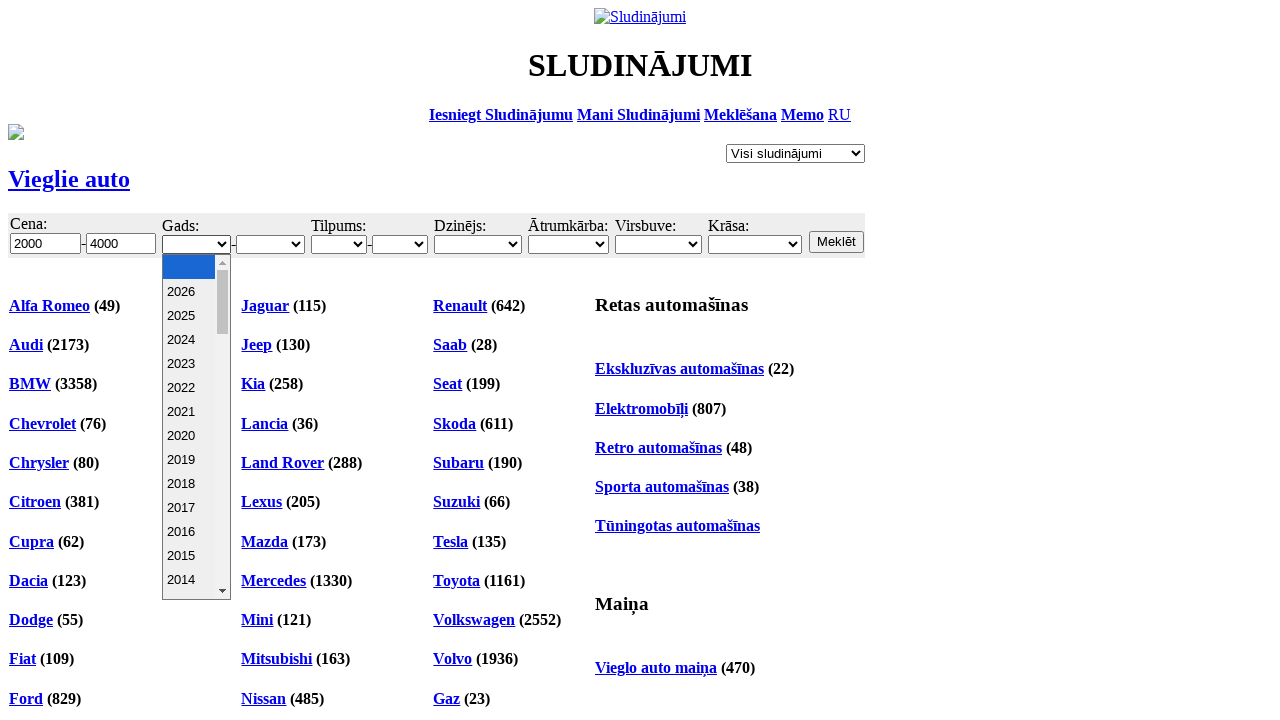

Selected minimum year '2000' from dropdown on select[name='topt[18][min]']
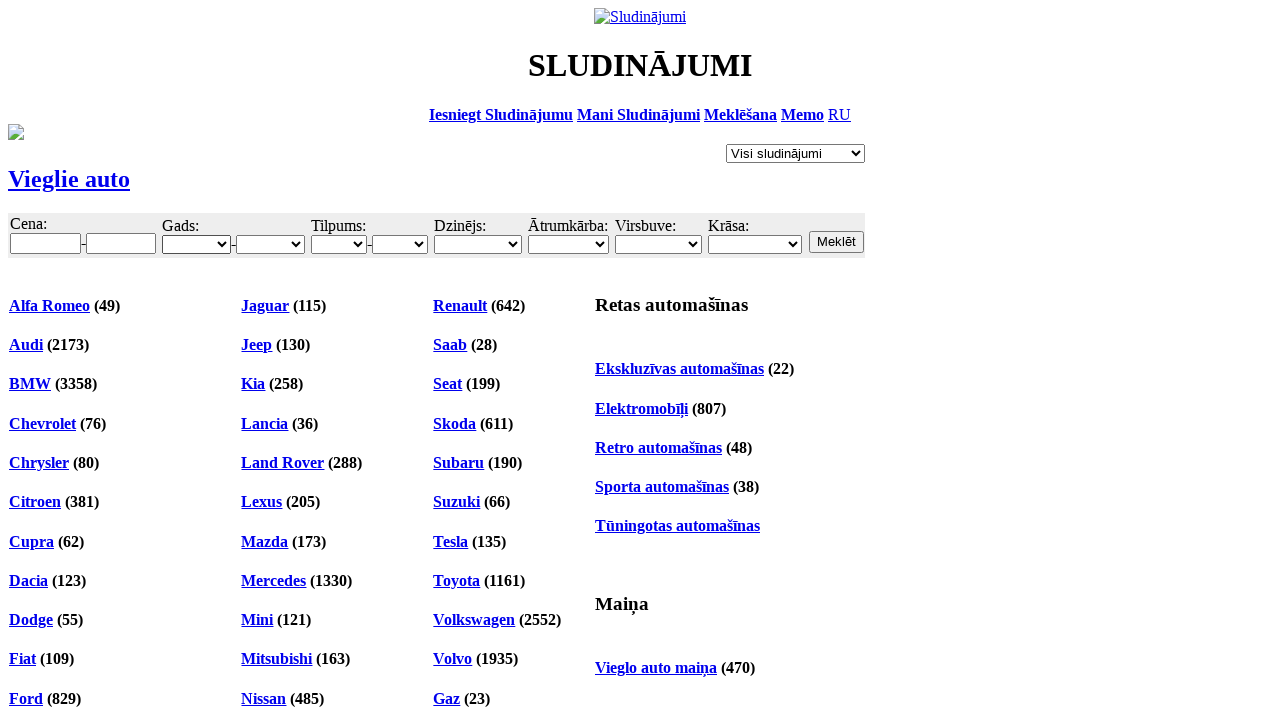

Clicked maximum year dropdown at (270, 244) on select[name='topt[18][max]']
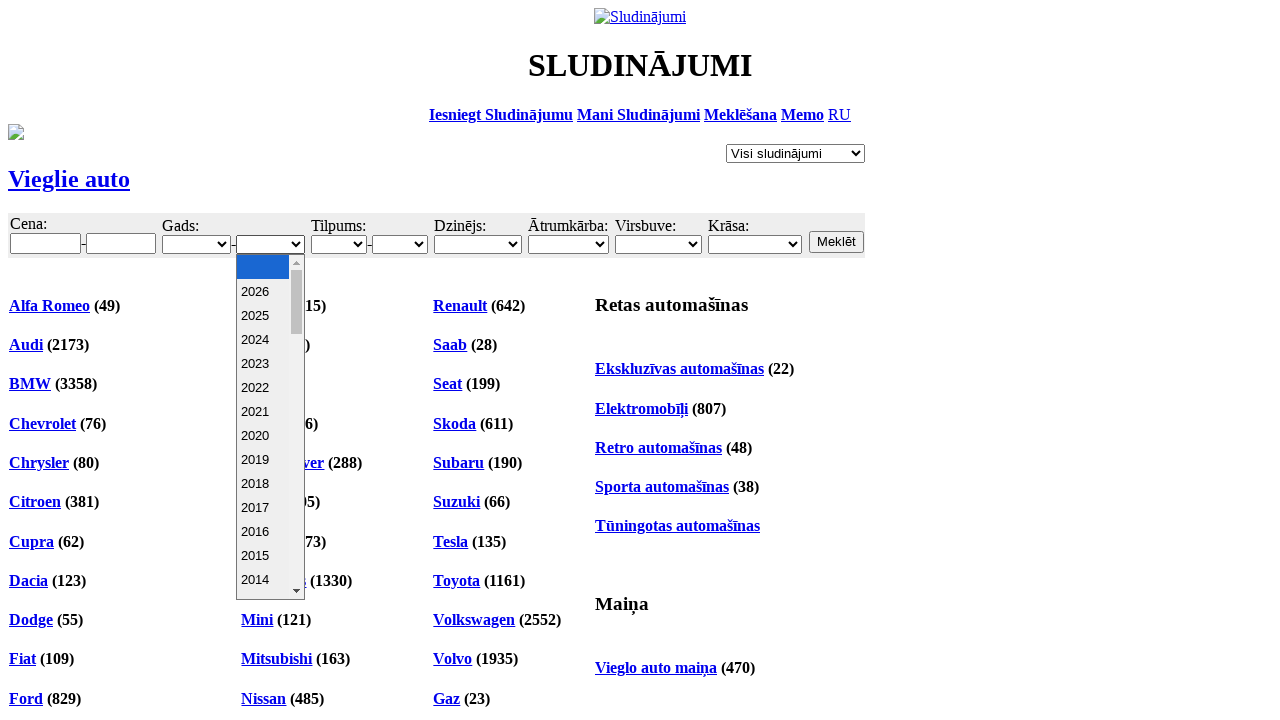

Selected maximum year '2020' from dropdown on select[name='topt[18][max]']
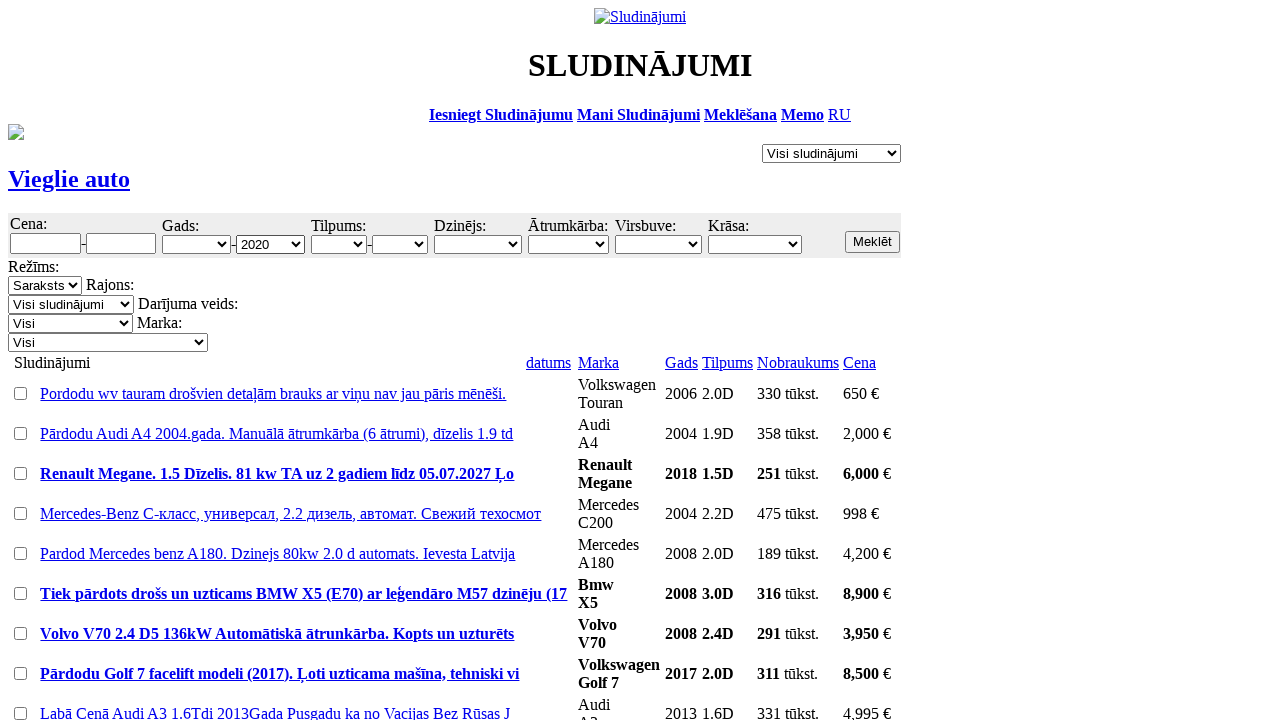

Clicked engine type dropdown at (478, 244) on select[name='opt[34]']
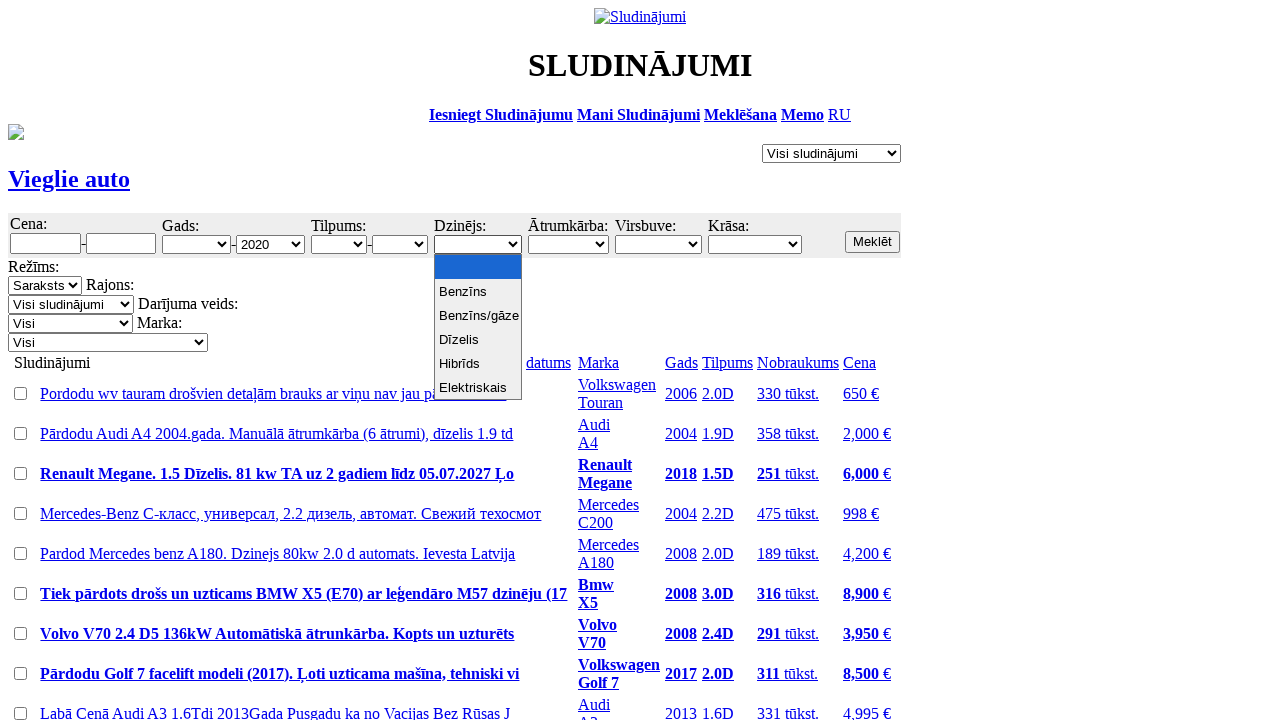

Selected engine type 'Dīzelis' from dropdown on select[name='opt[34]']
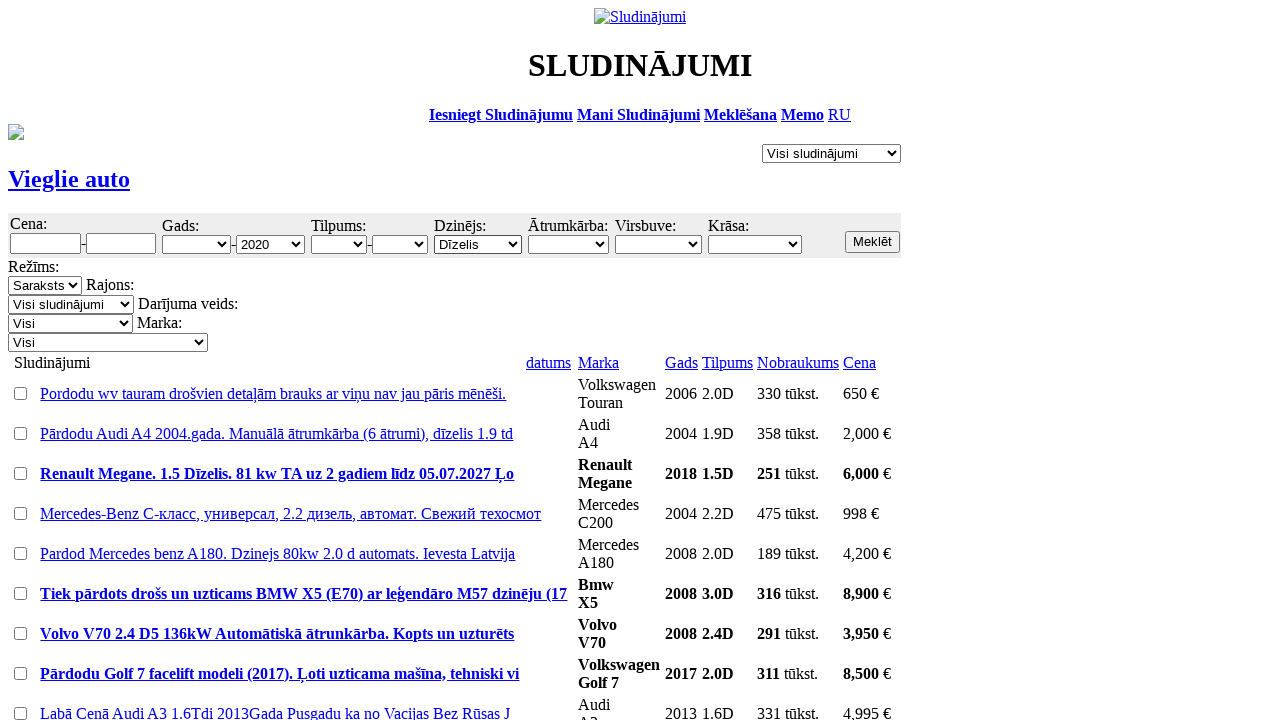

Clicked gearbox type dropdown at (568, 244) on select[name='opt[35]']
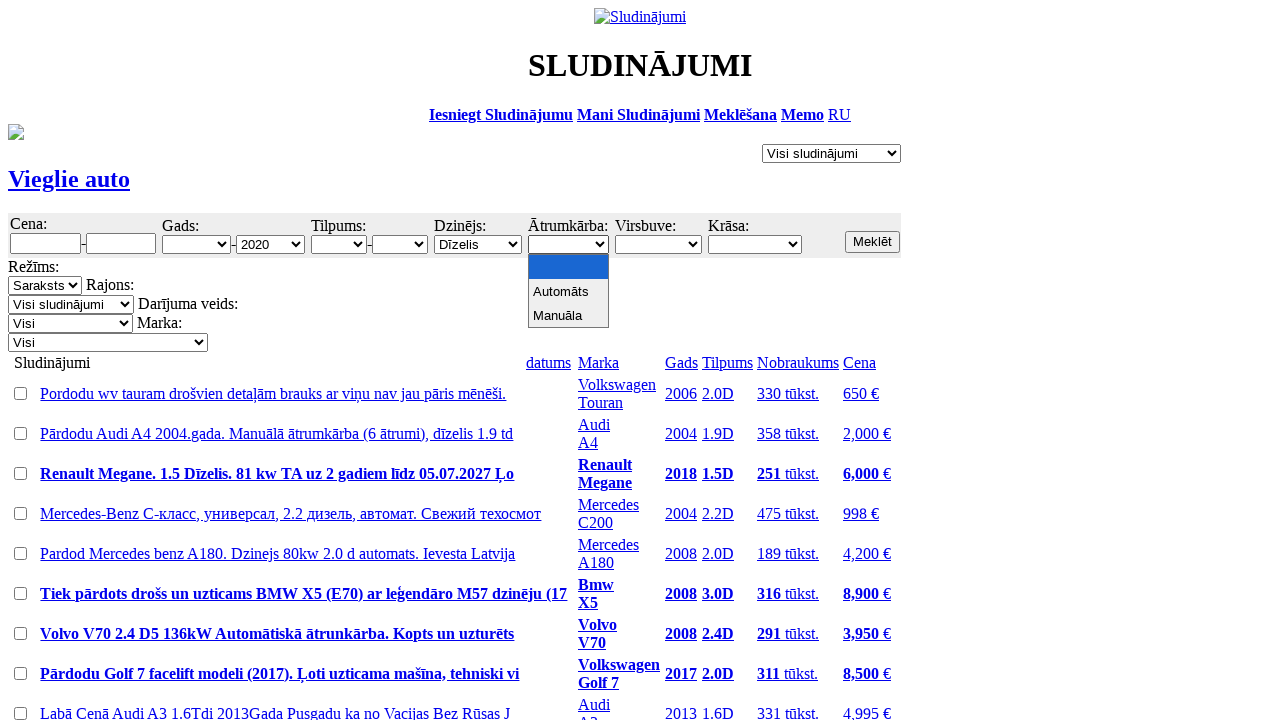

Selected gearbox type 'Manuāla' from dropdown on select[name='opt[35]']
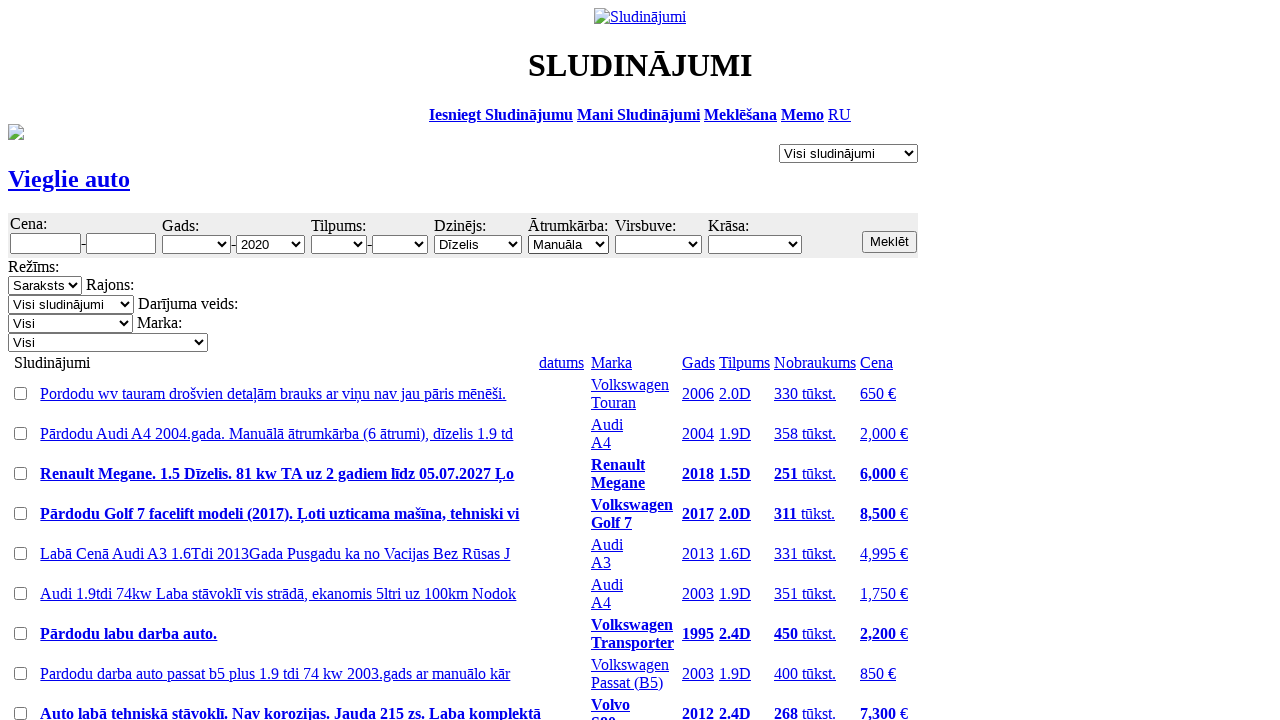

Clicked car body type dropdown at (658, 244) on select[name='opt[32]']
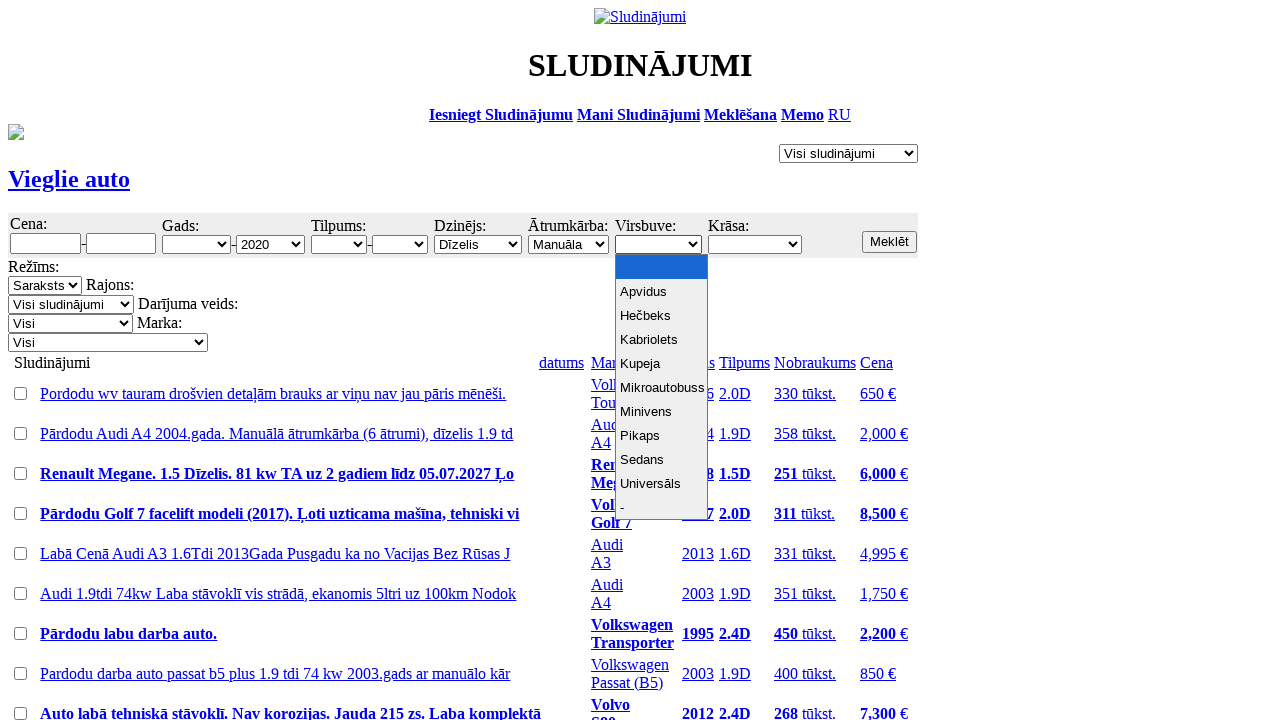

Selected car body type 'Kupeja' from dropdown on select[name='opt[32]']
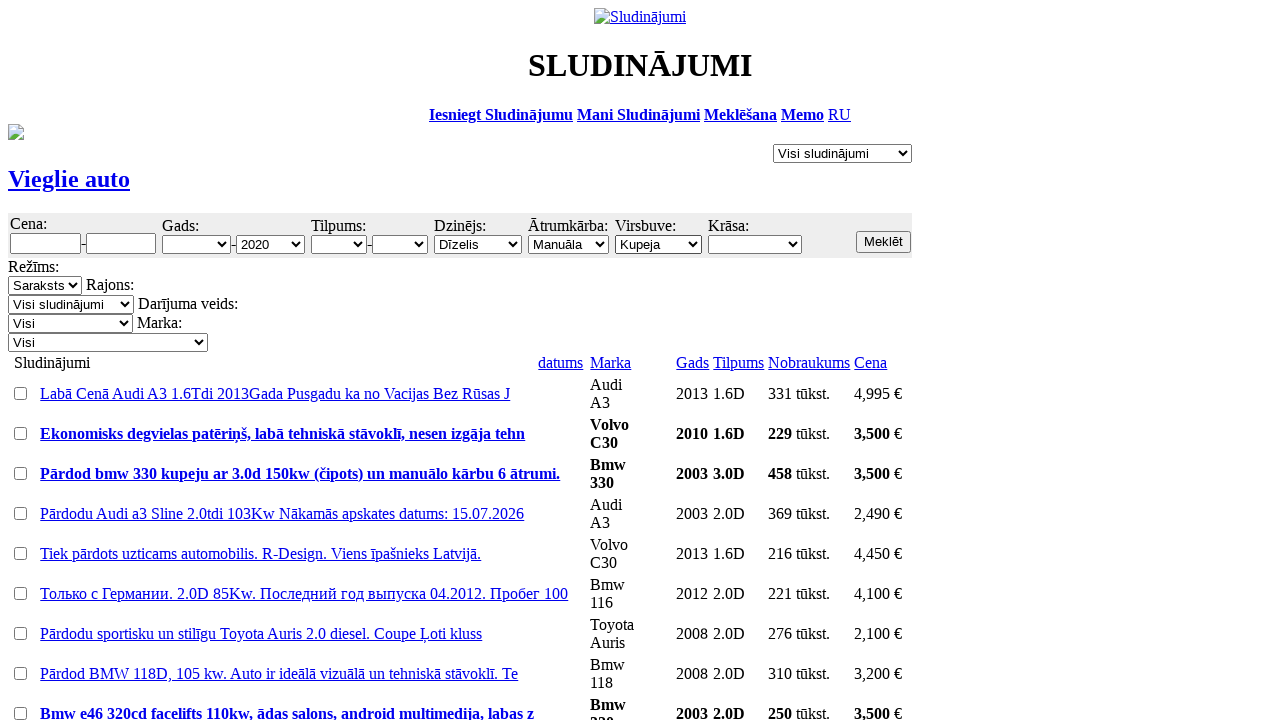

Car search results table loaded successfully
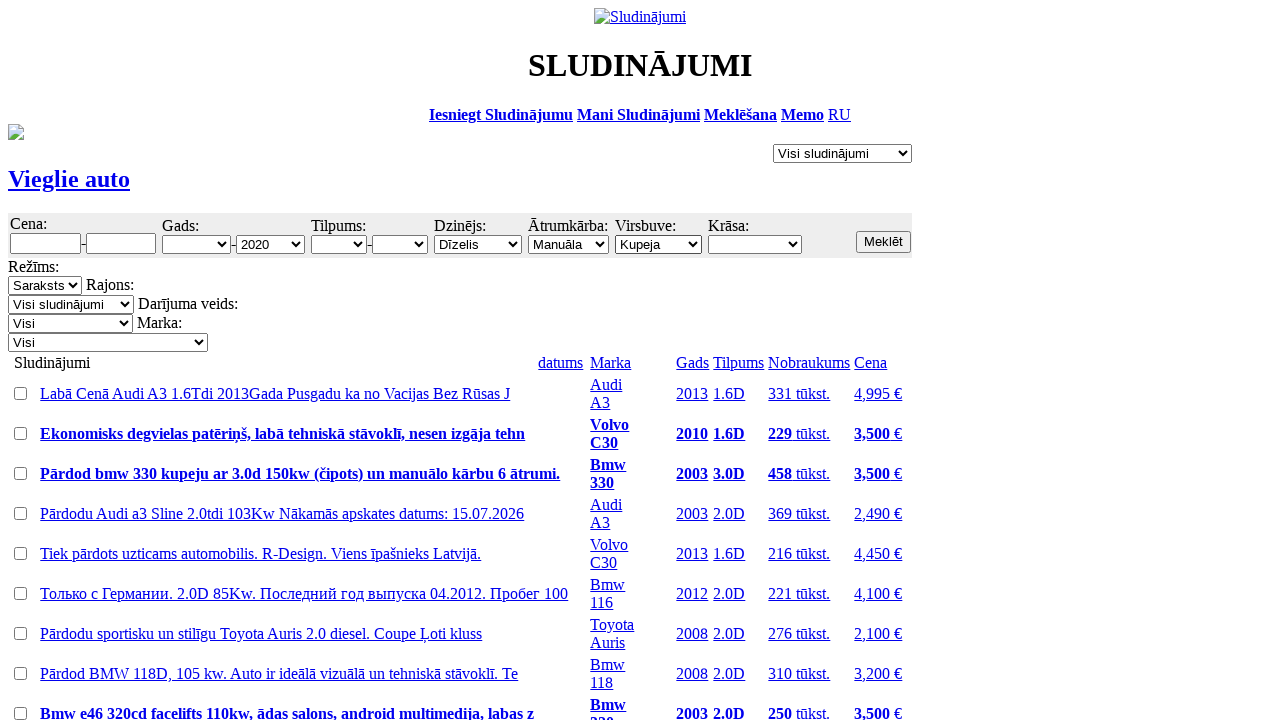

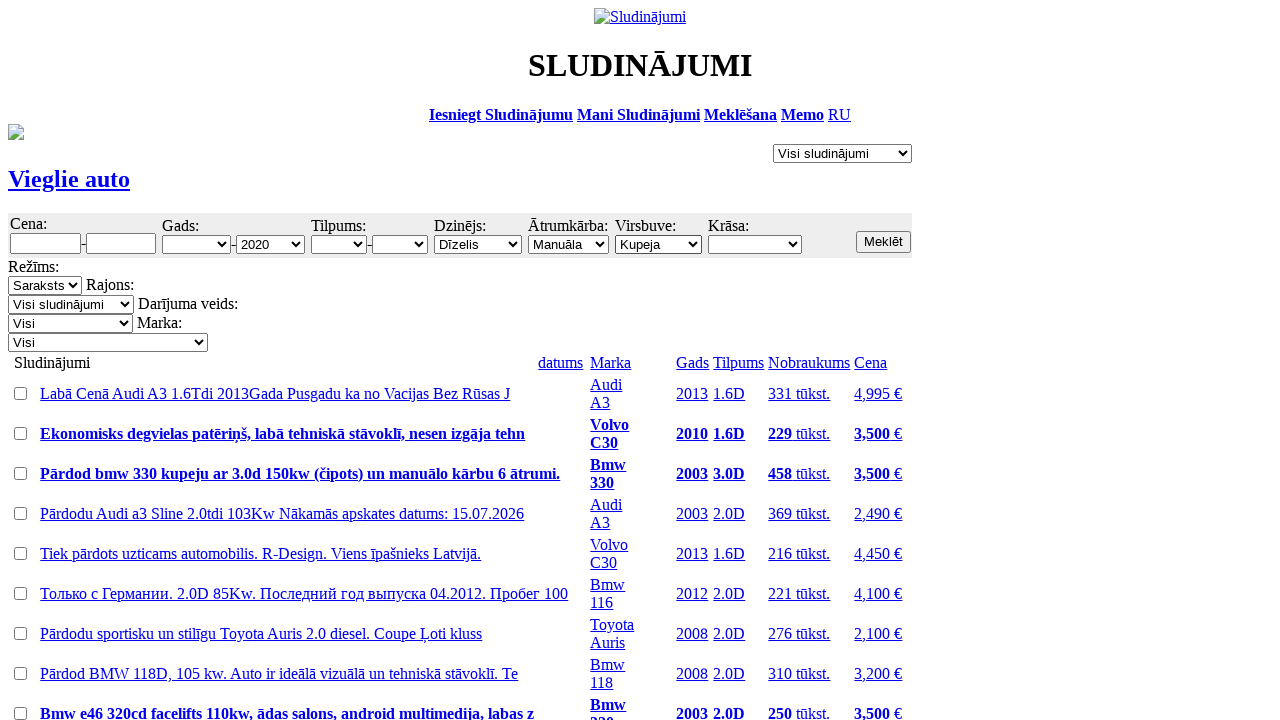